Tests JavaScript confirm dialog interaction by clicking a button inside an iframe, accepting the alert, and verifying the result text

Starting URL: https://www.w3schools.com/js/tryit.asp?filename=tryjs_confirm

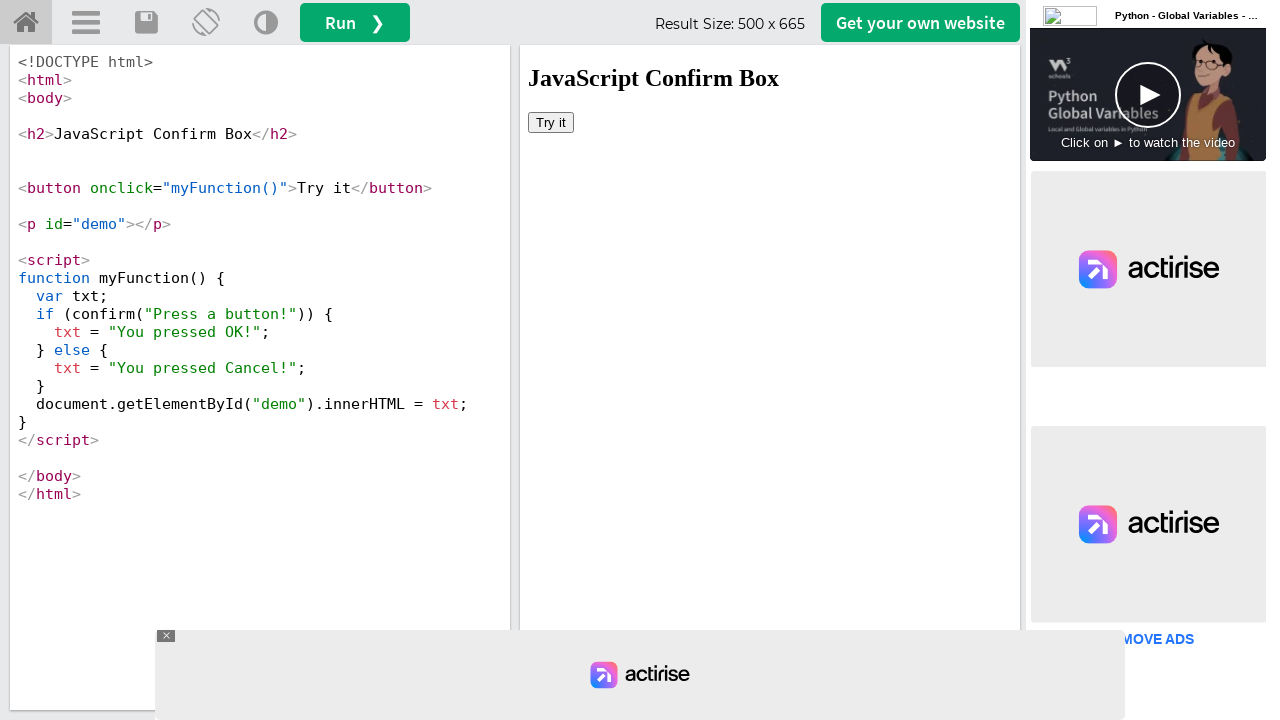

Located iframe with name 'iframeResult'
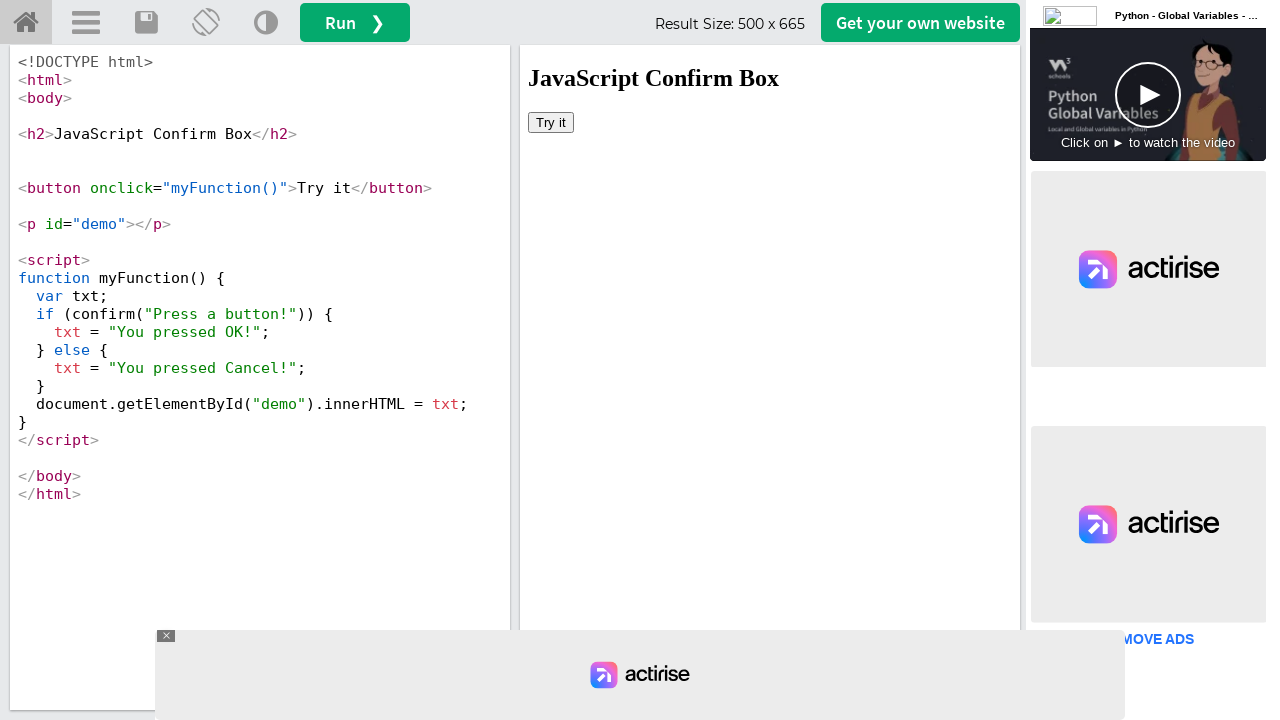

Clicked 'Try it' button inside iframe to trigger confirm dialog at (551, 122) on iframe[name='iframeResult'] >> internal:control=enter-frame >> xpath=//button[te
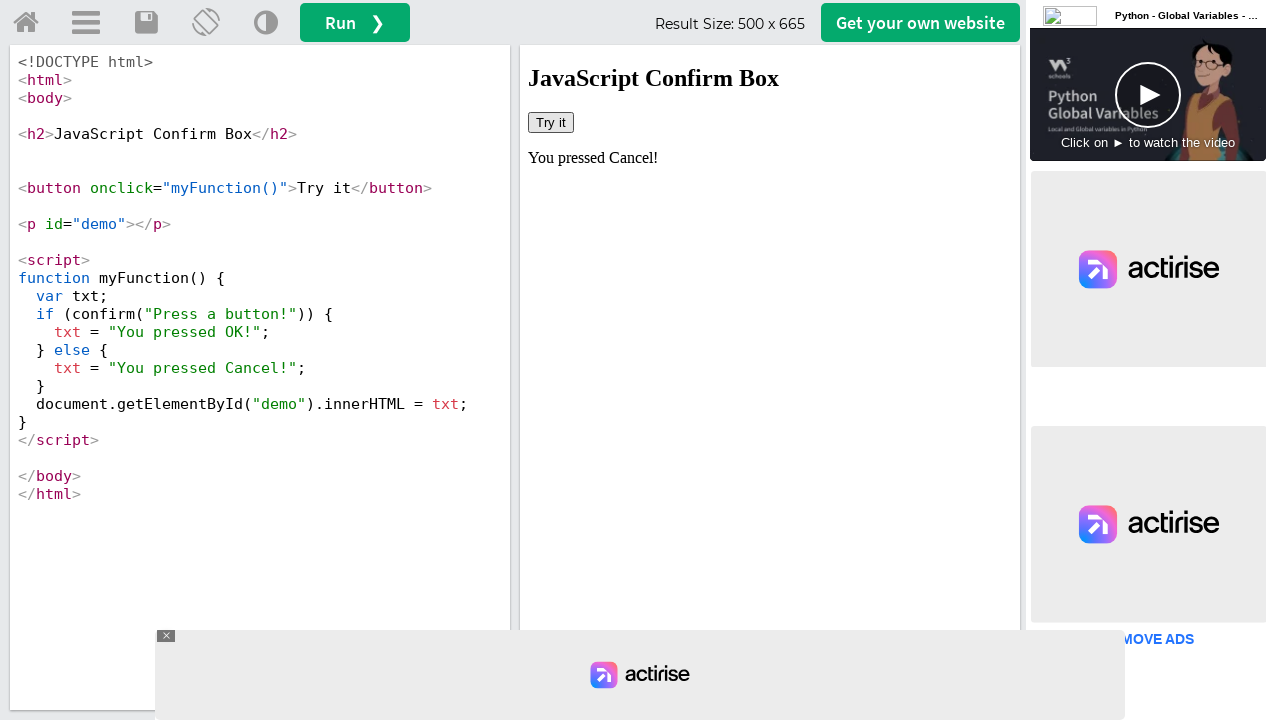

Set up dialog handler to accept confirm alert
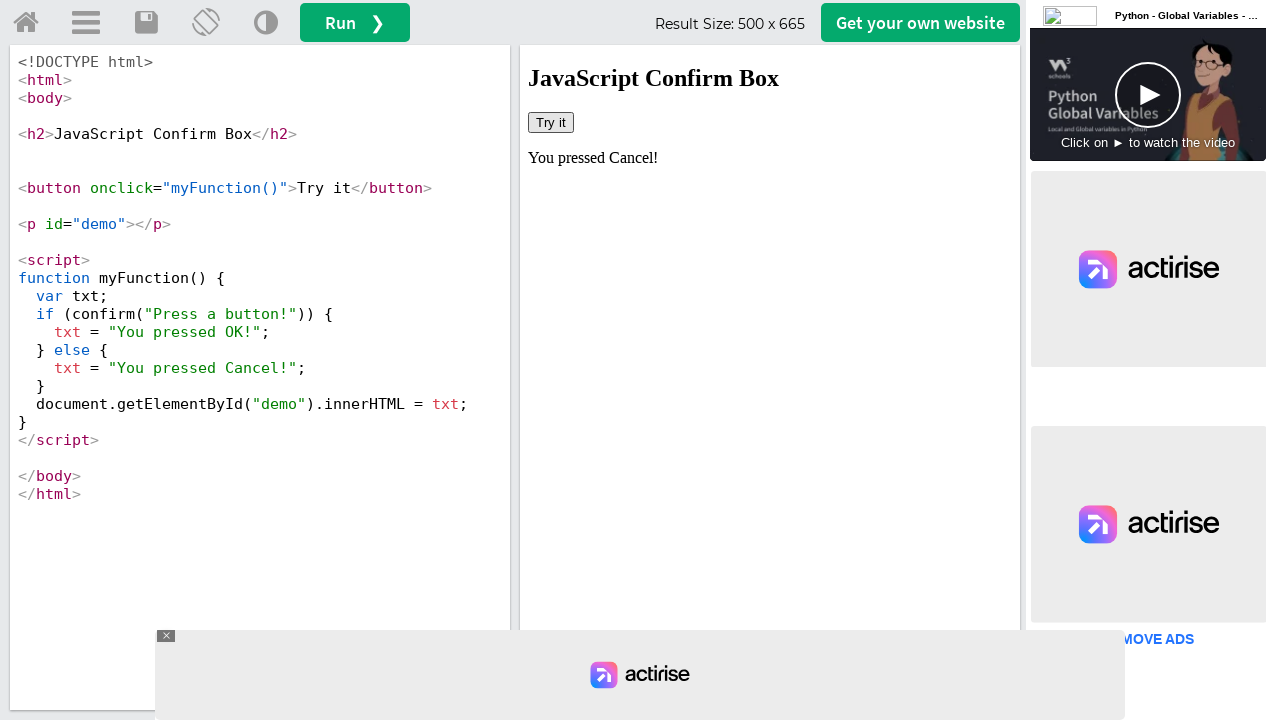

Retrieved result text from #demo element after accepting alert
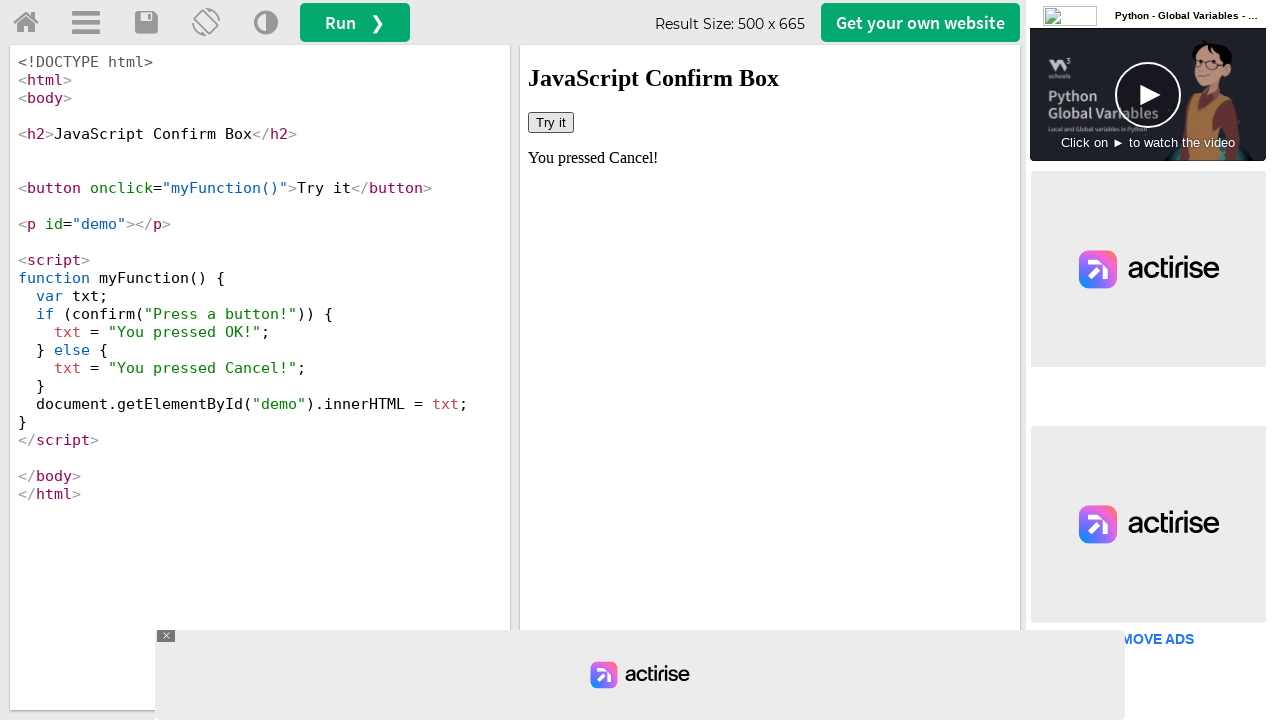

Printed result text: You pressed Cancel!
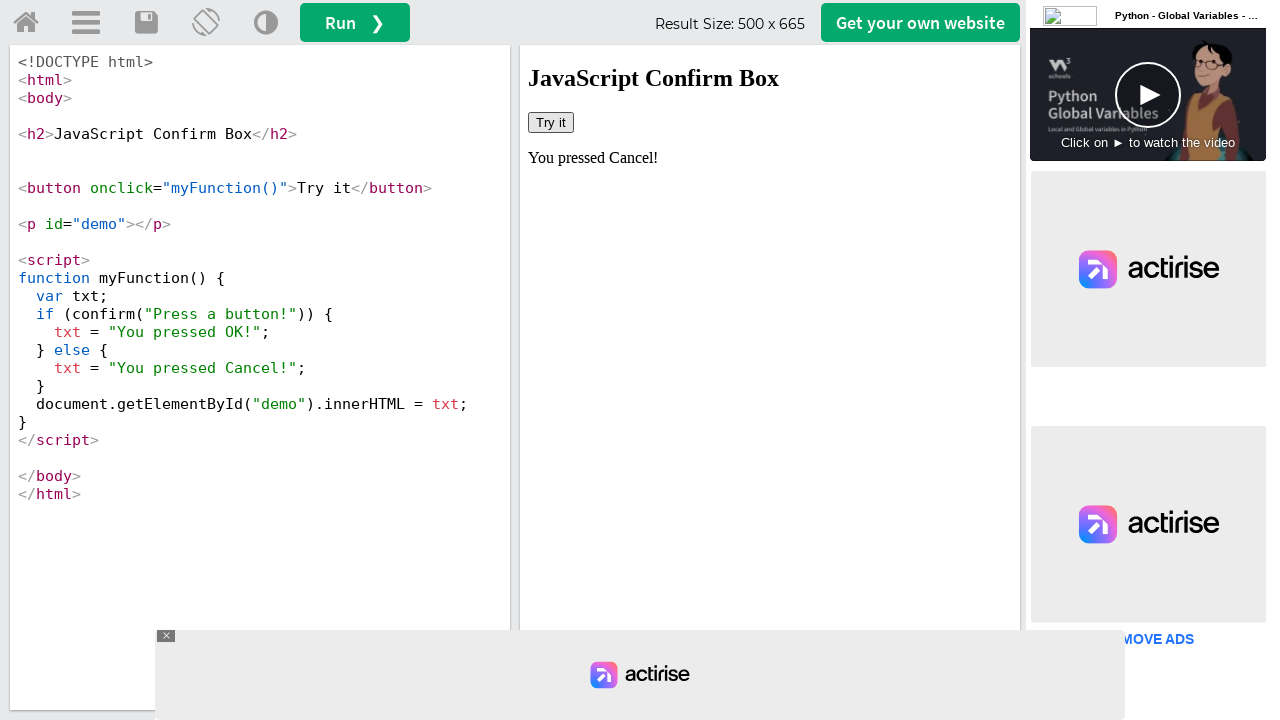

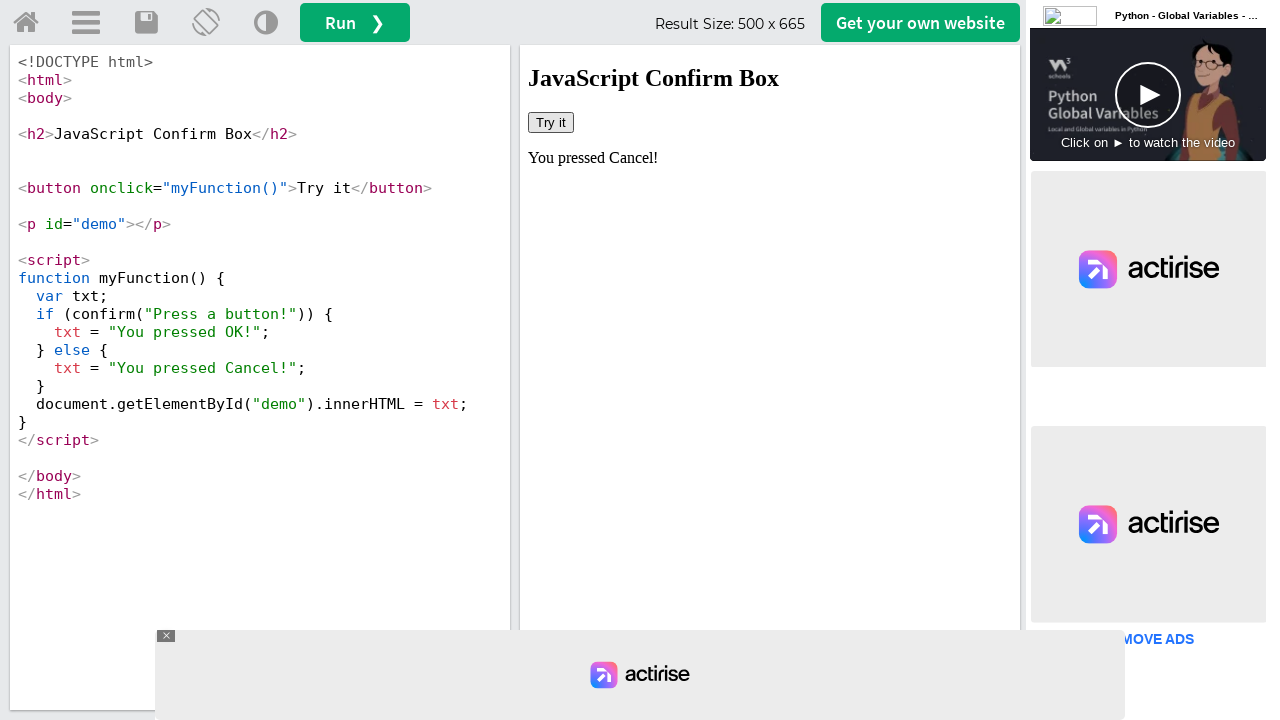